Tests jQuery UI datepicker functionality by clicking the datepicker input, navigating through months/years until reaching March 2026, and selecting the 15th day.

Starting URL: https://jqueryui.com/datepicker/

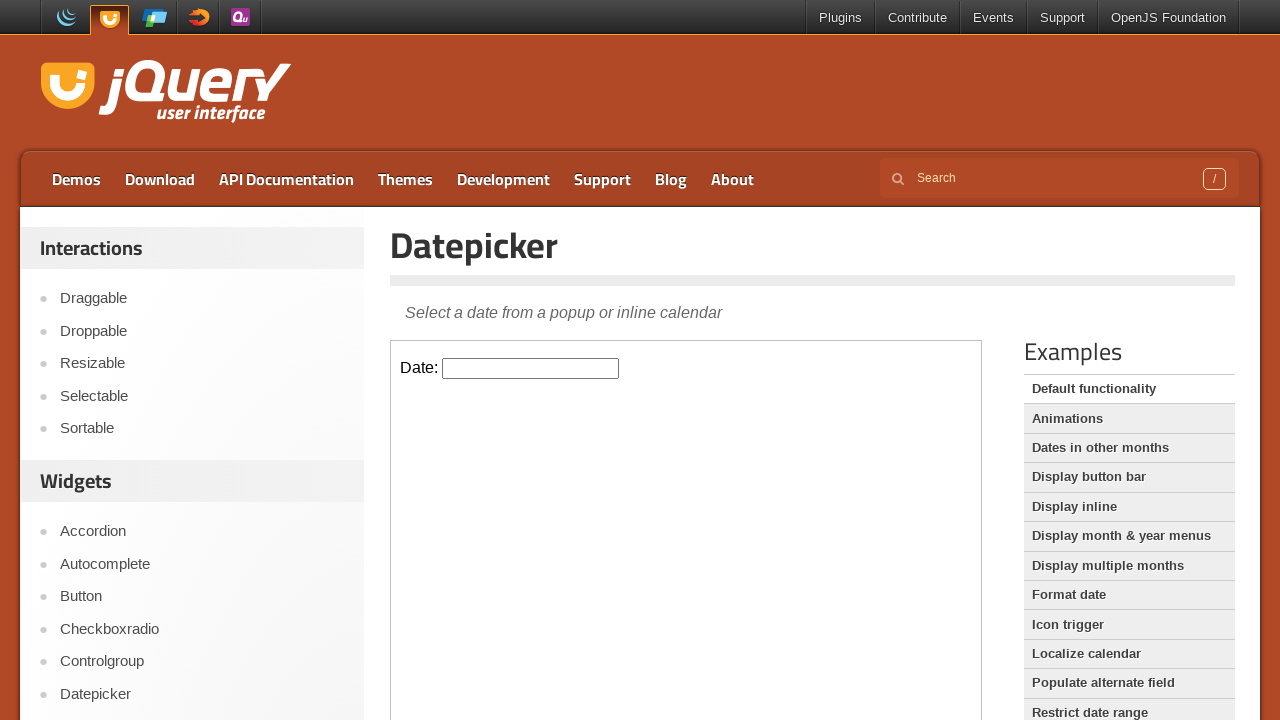

Located iframe containing datepicker
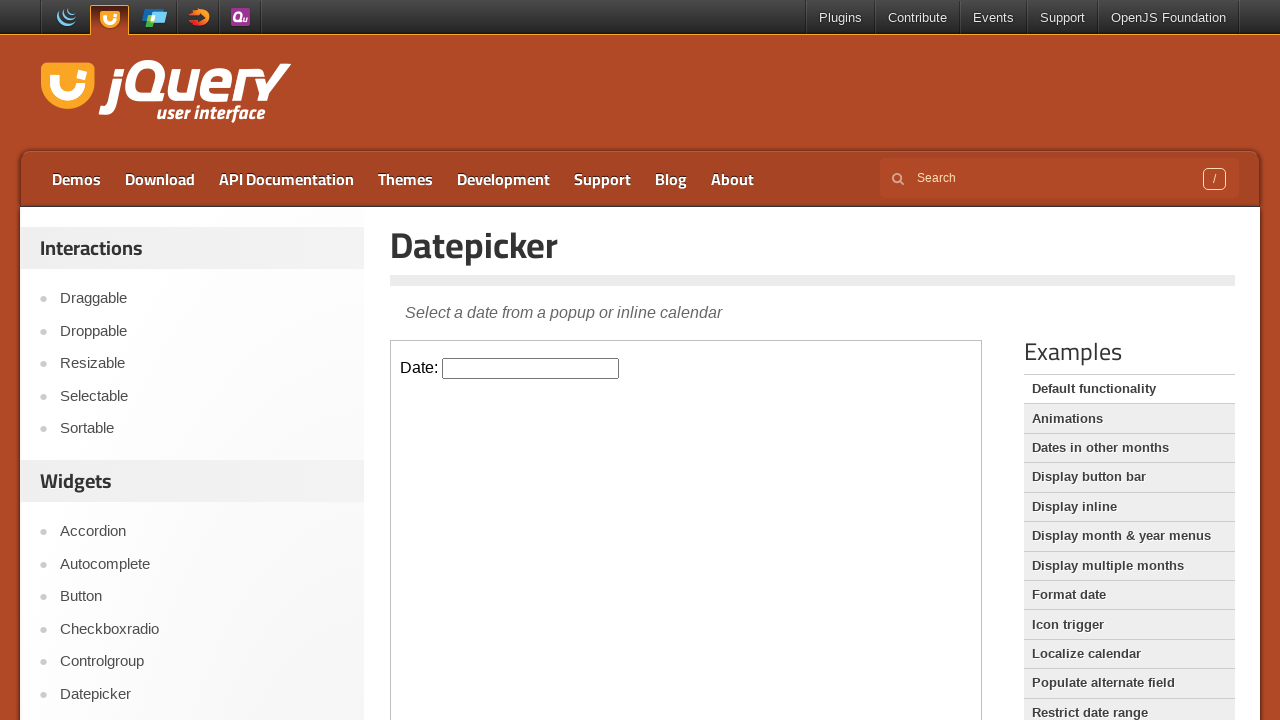

Clicked datepicker input to open calendar at (531, 368) on iframe.demo-frame >> internal:control=enter-frame >> xpath=//input[@id='datepick
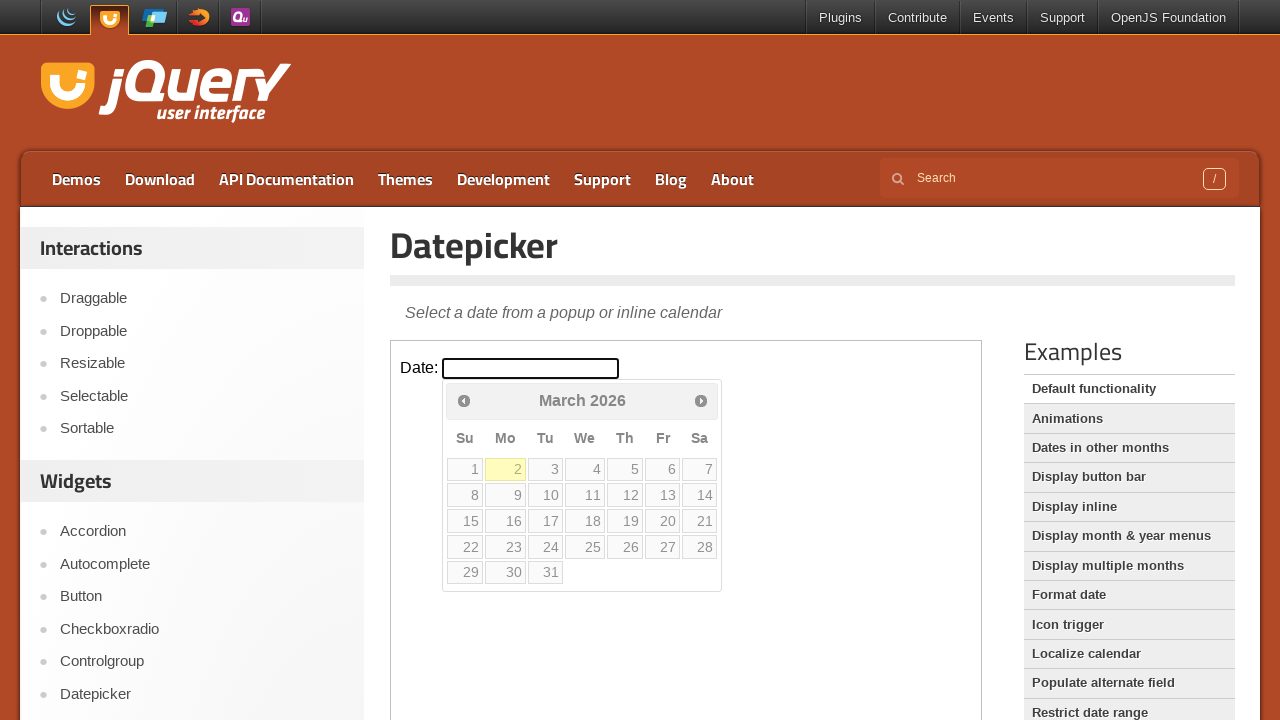

Reached target month and year: March 2026
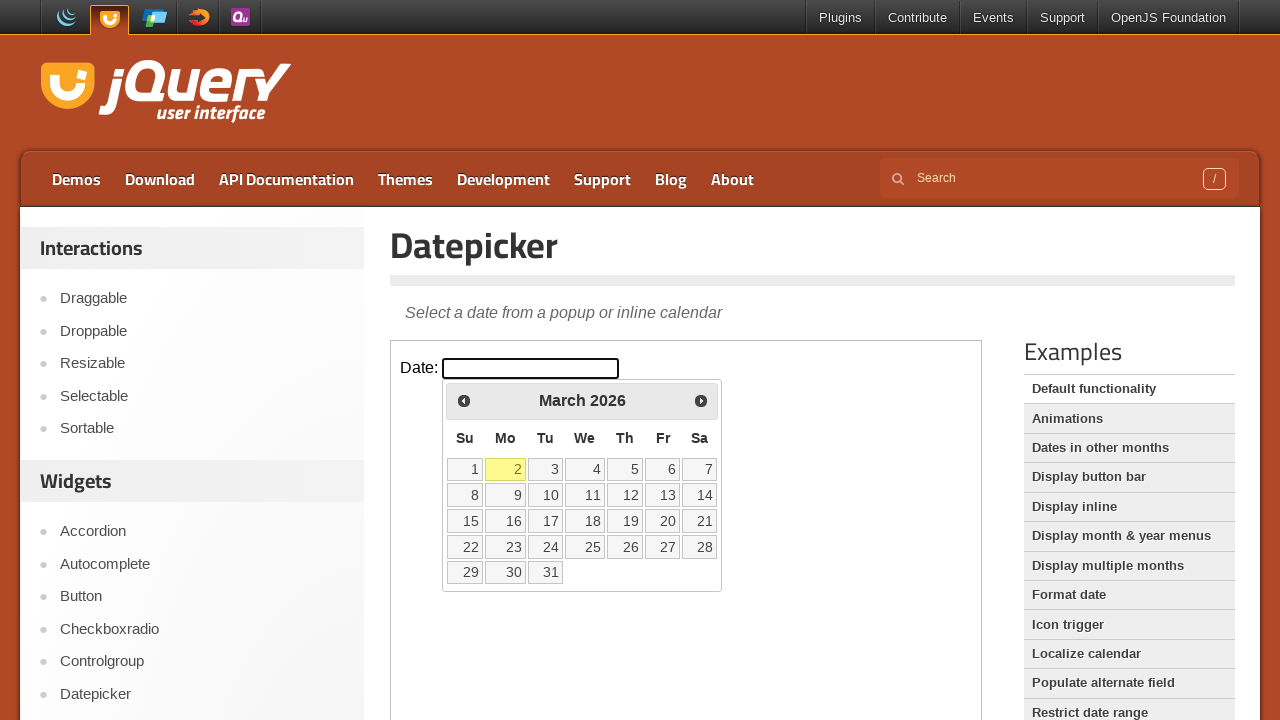

Selected date 15 from calendar at (465, 521) on iframe.demo-frame >> internal:control=enter-frame >> xpath=//table[@class='ui-da
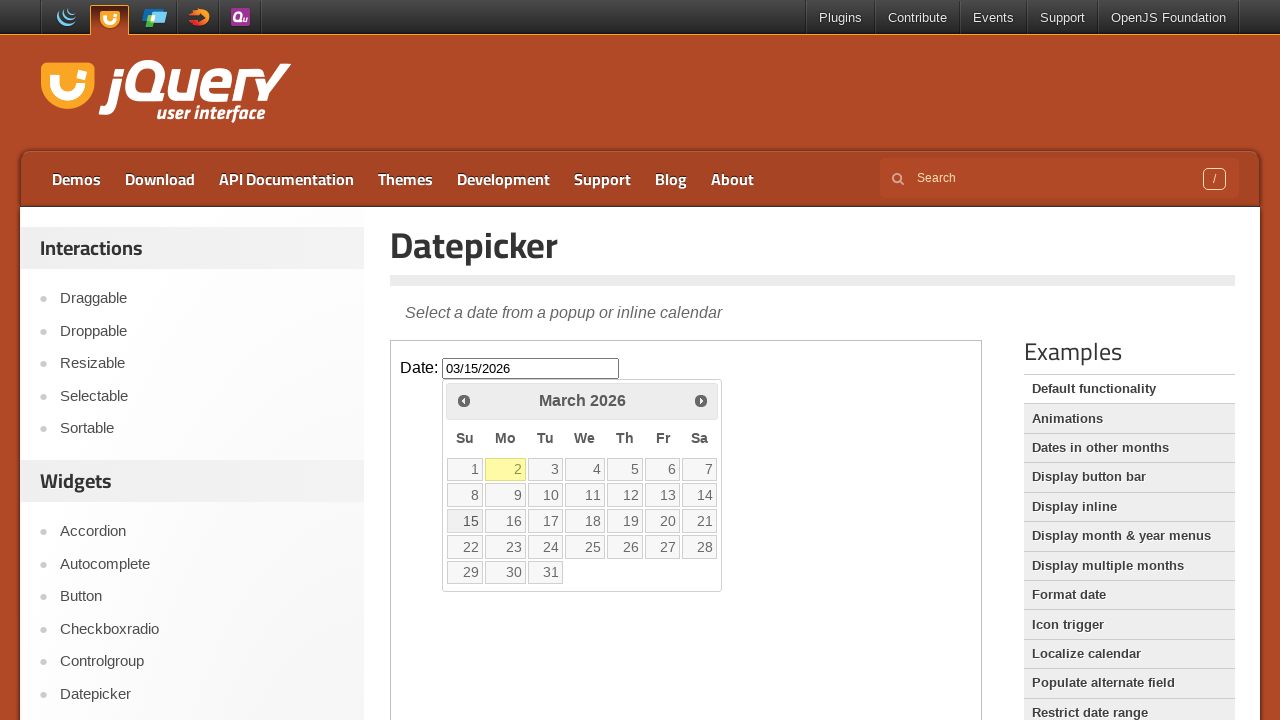

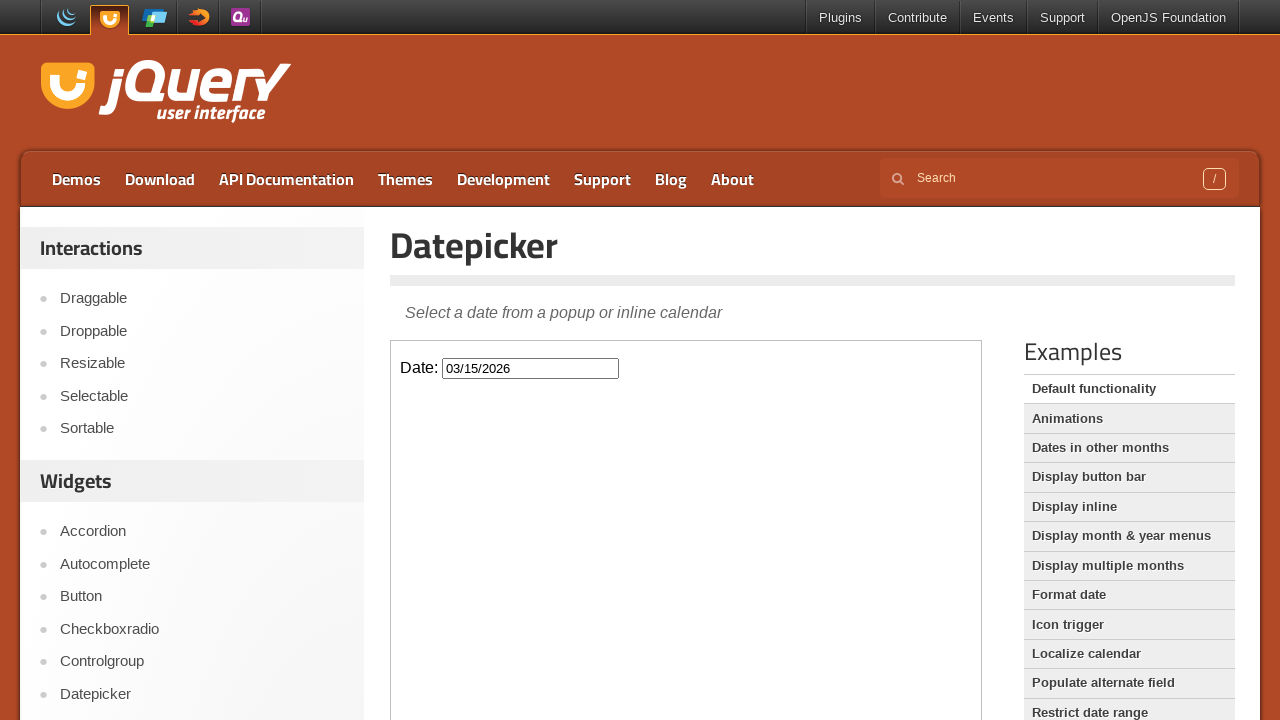